Tests navigation to the Java documentation page by clicking "Get started", hovering over the language dropdown, selecting Java, and verifying the URL changes and appropriate text is displayed for the Java version.

Starting URL: https://playwright.dev

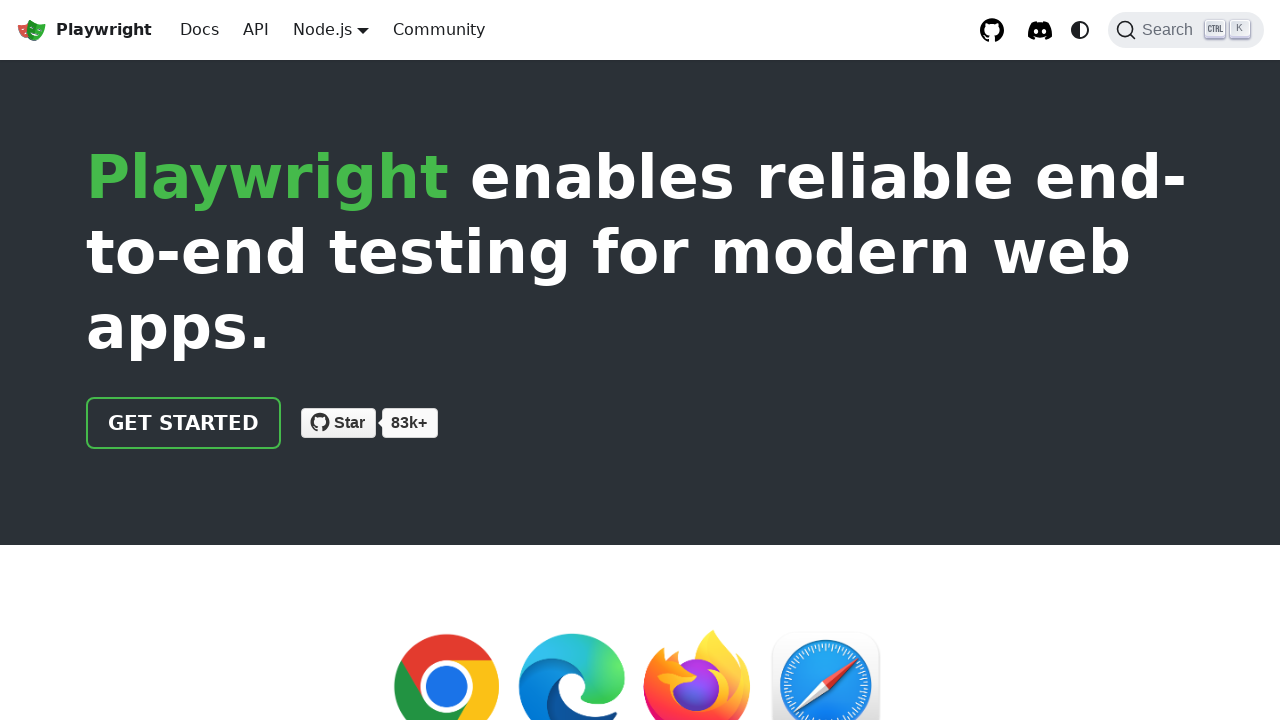

Clicked 'Get started' link at (184, 423) on internal:role=link[name="Get started"i]
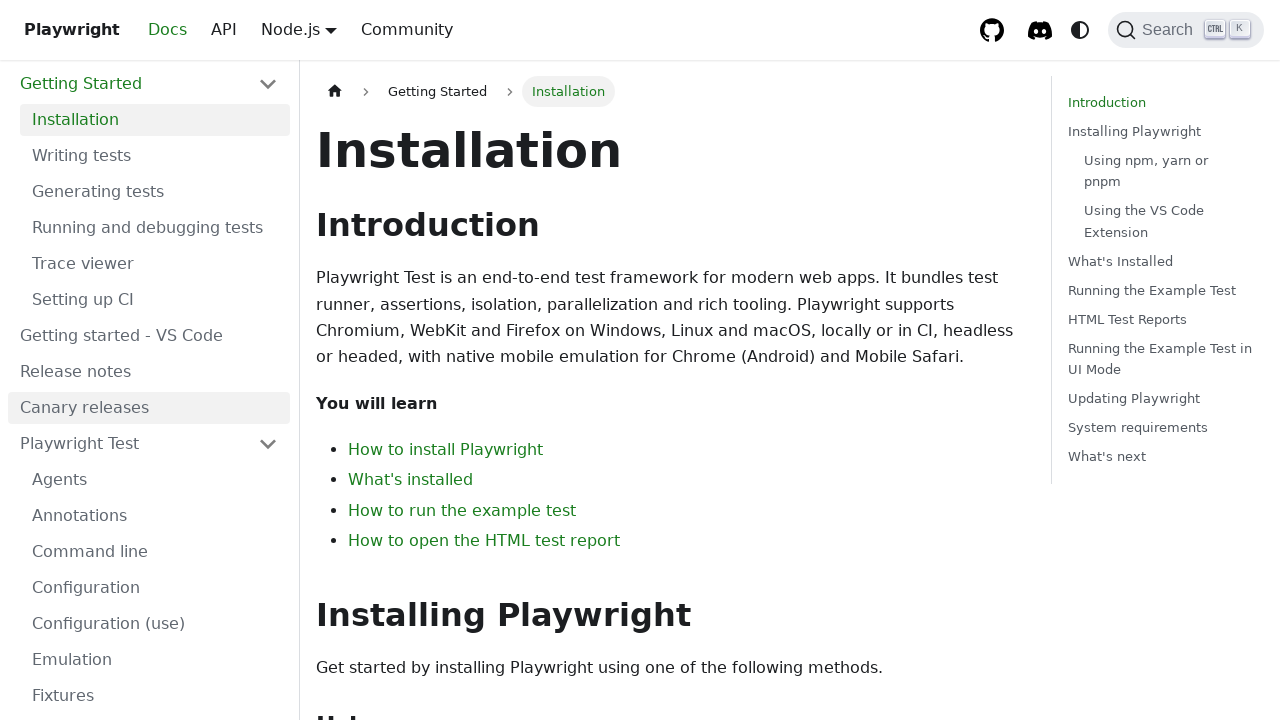

Hovered over Node.js language dropdown button at (322, 29) on internal:role=button[name="Node.js"i]
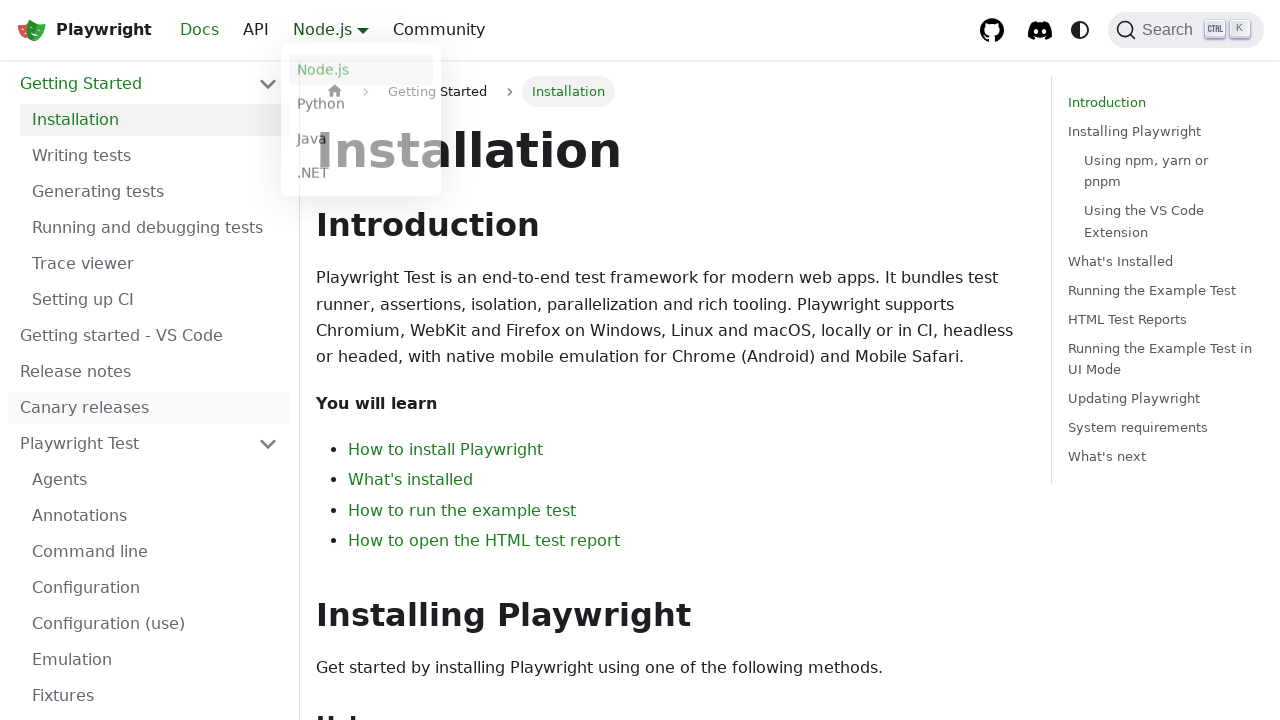

Selected Java from language dropdown at (361, 142) on internal:text="Java"s
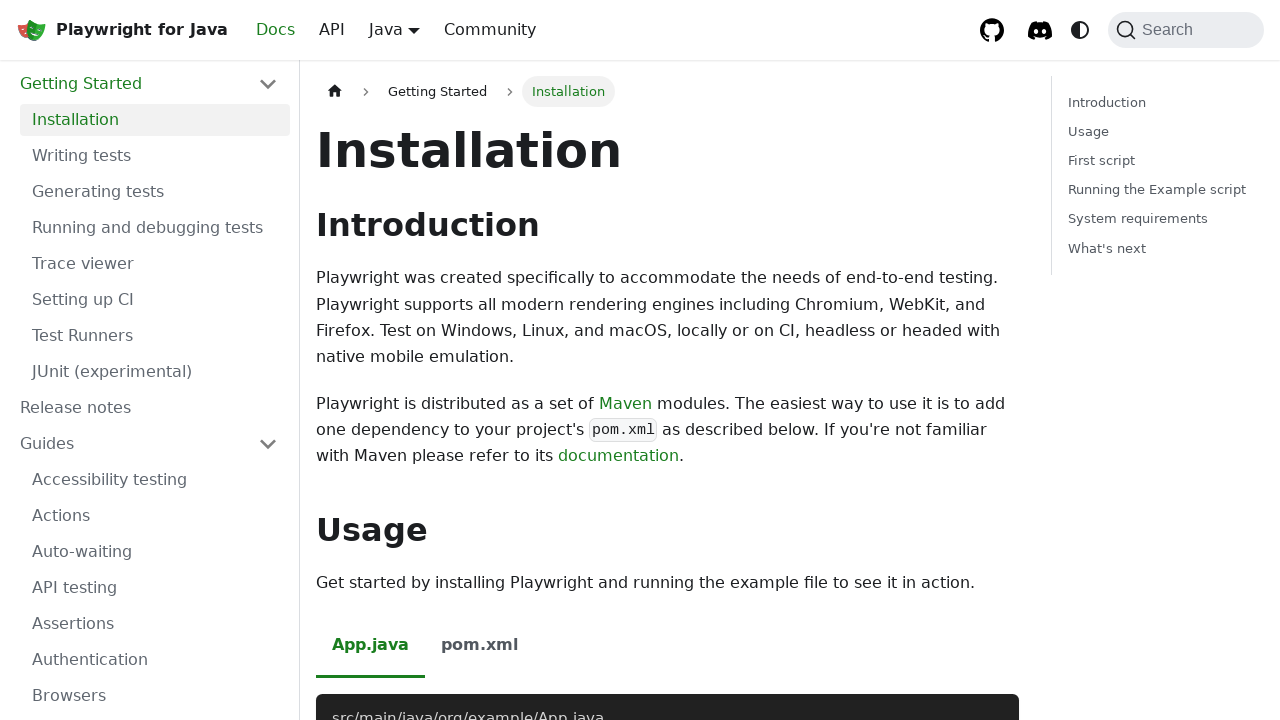

Navigated to Java documentation page (URL changed to https://playwright.dev/java/docs/intro)
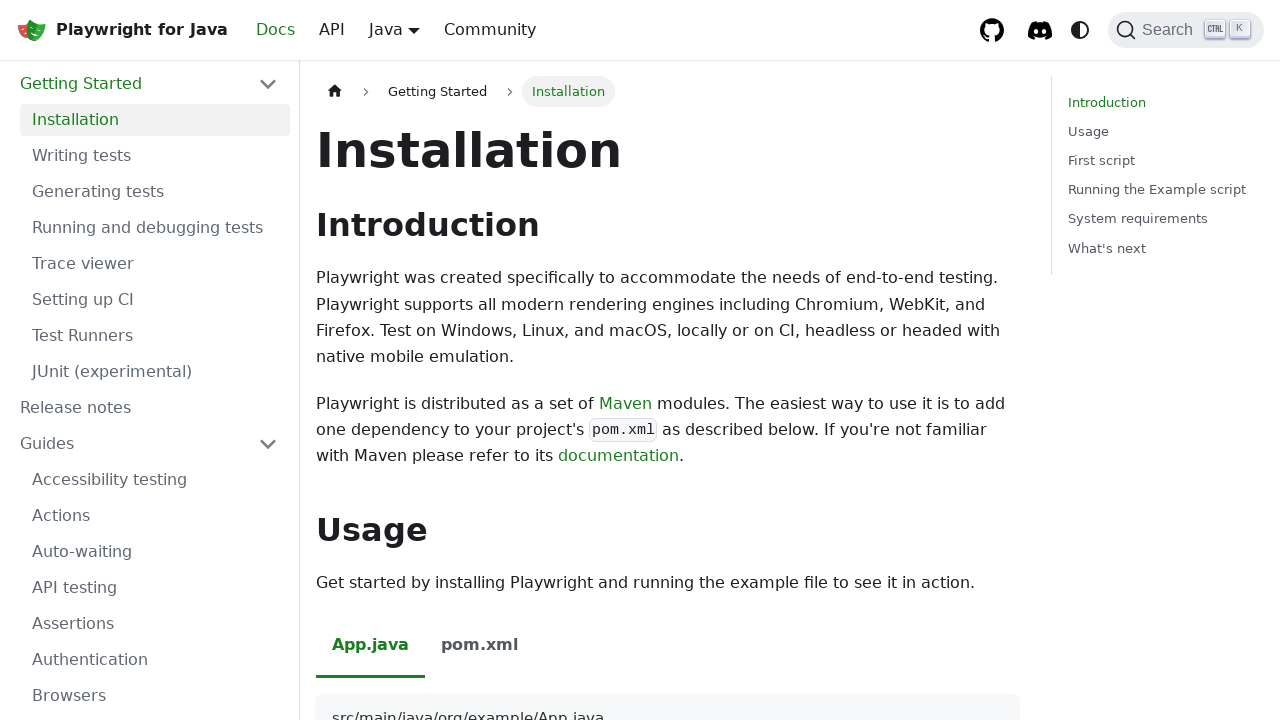

Verified Node.js-specific 'Installing Playwright' text is not visible
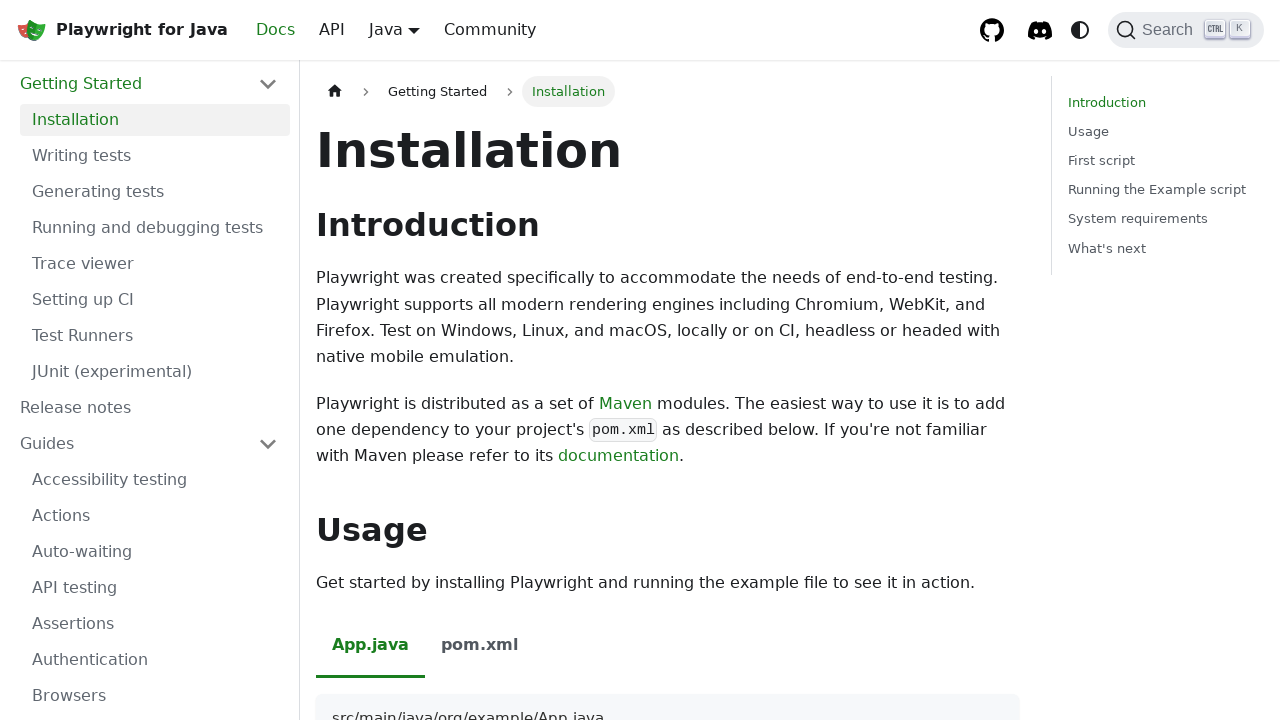

Verified Java-specific Maven module description is visible
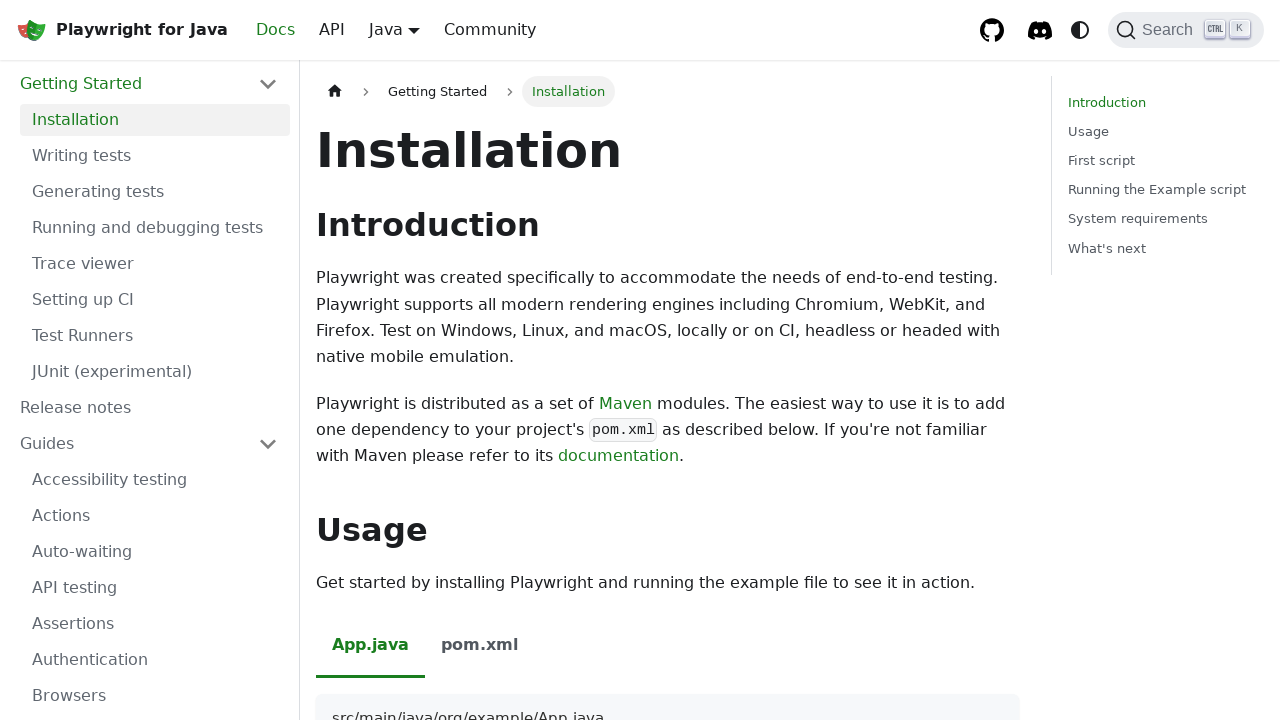

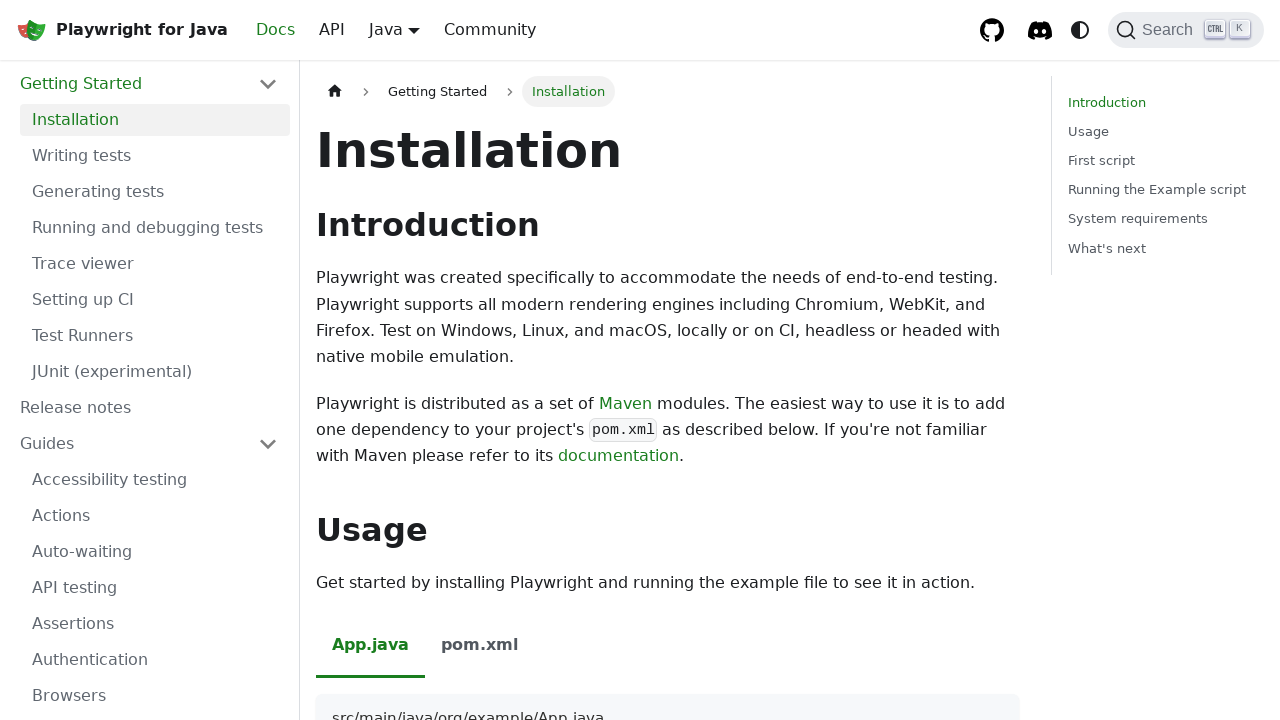